Tests drag and drop functionality on jQuery UI demo page by dragging an element and dropping it onto a target area

Starting URL: https://jqueryui.com/droppable/

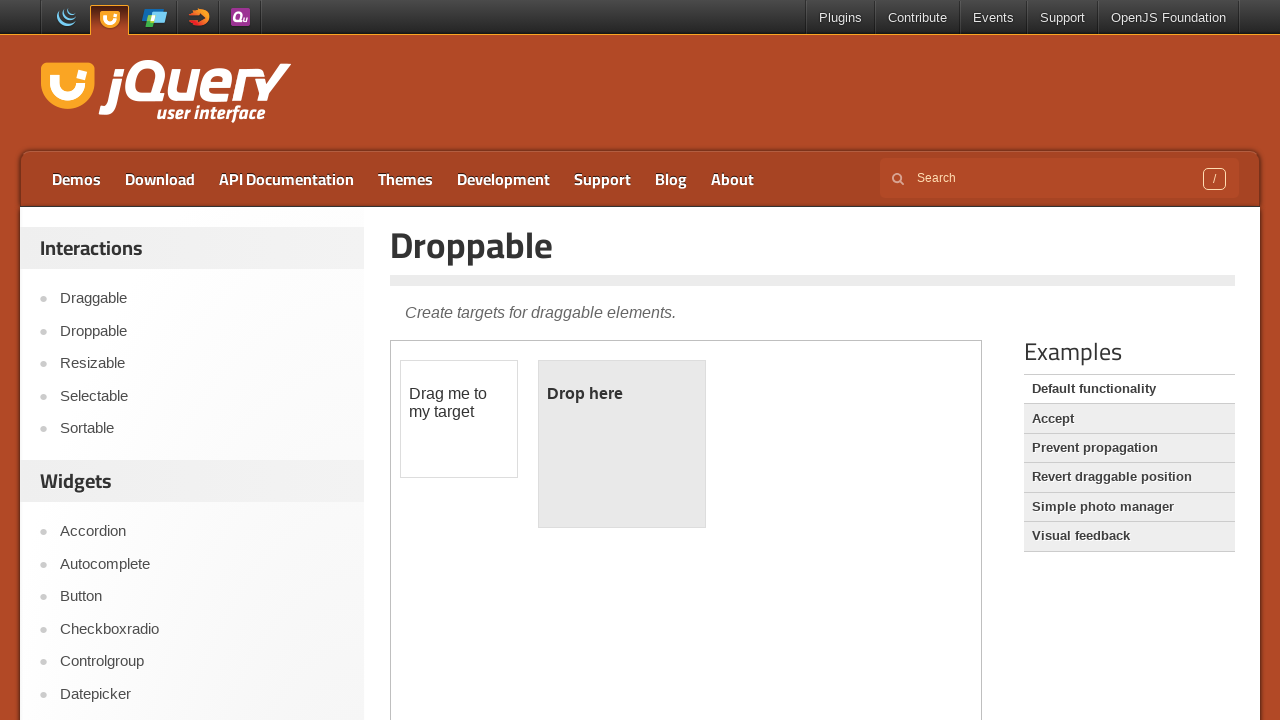

Waited for demo frame to load
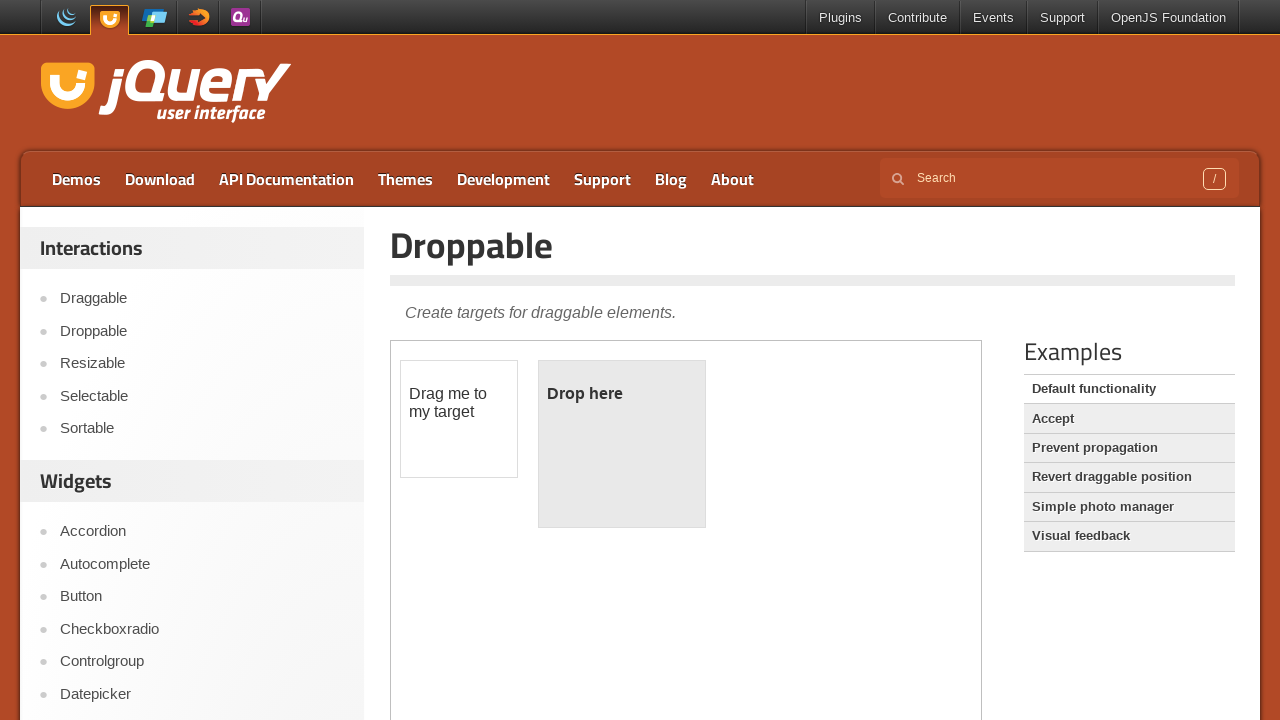

Located the demo iframe
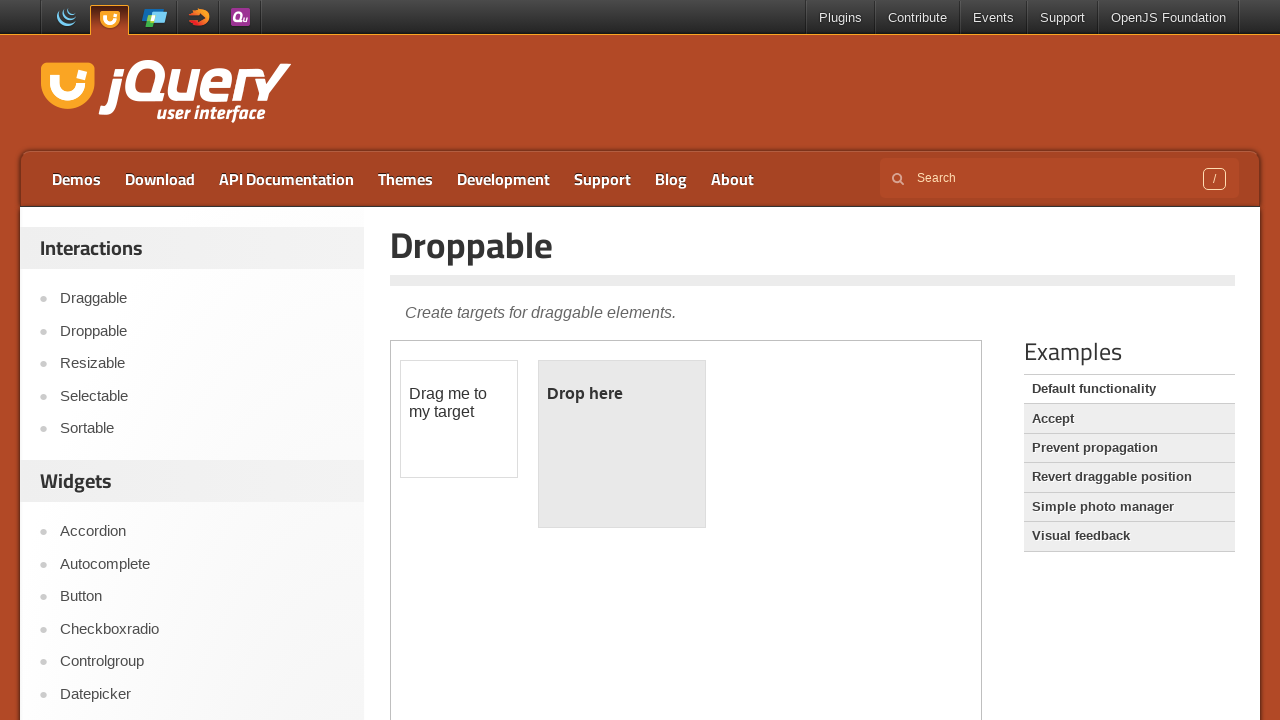

Located the draggable element
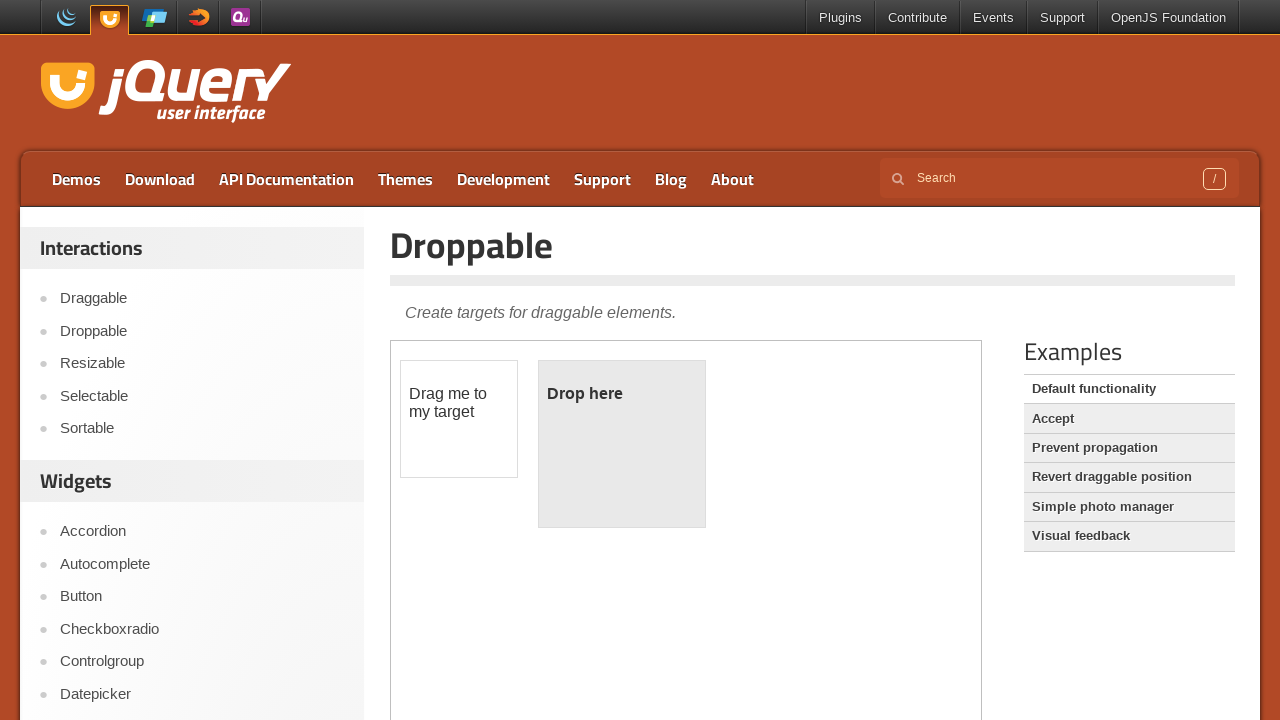

Located the droppable target element
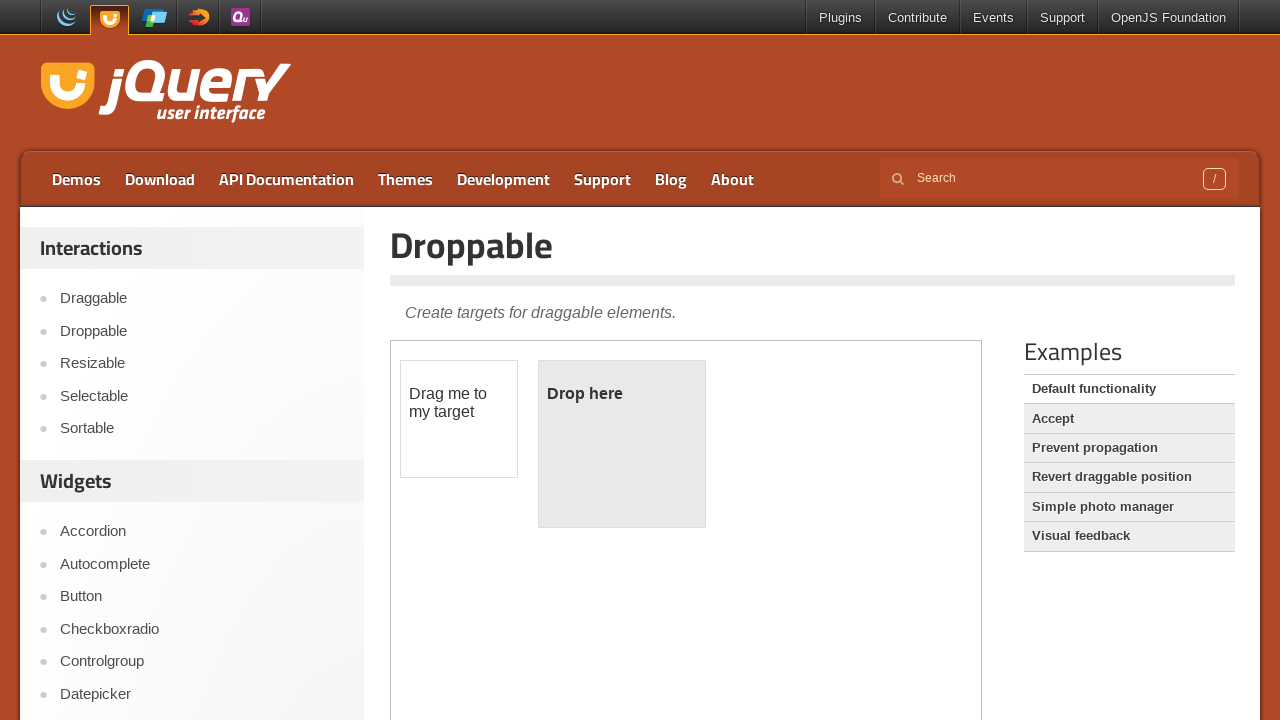

Dragged element onto droppable target at (622, 444)
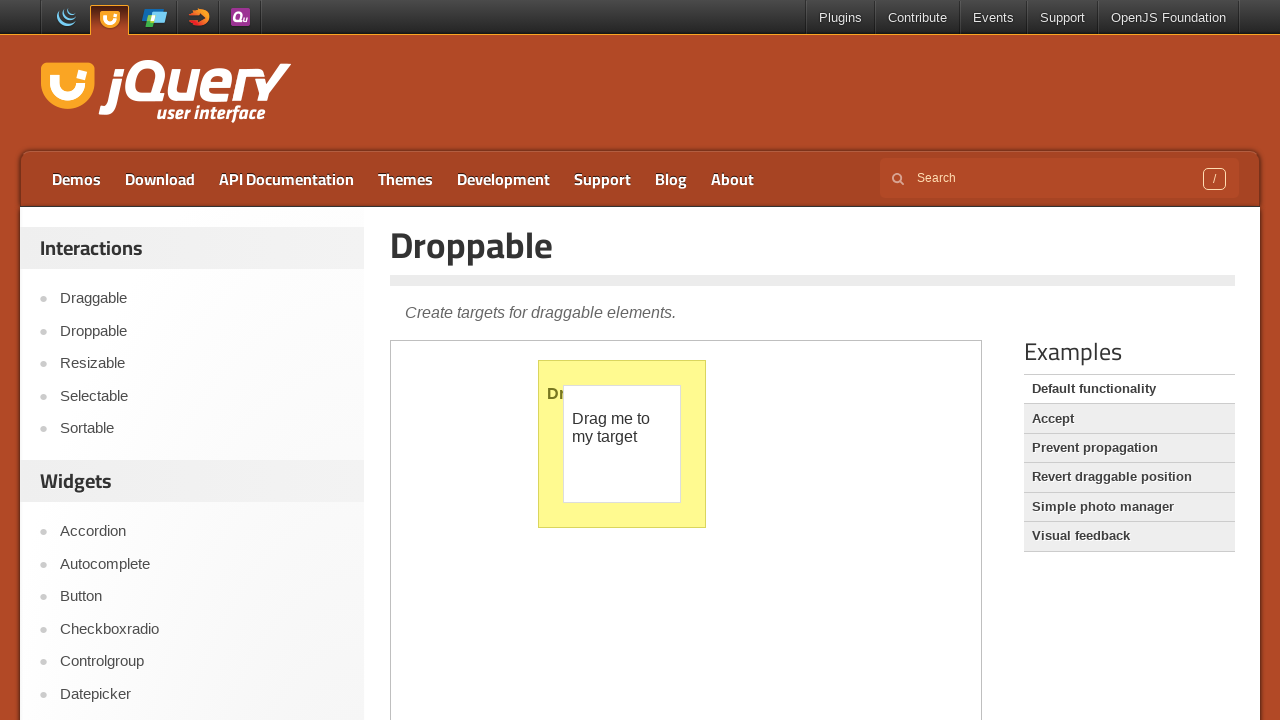

Verified drop was successful - text changed to 'Dropped!'
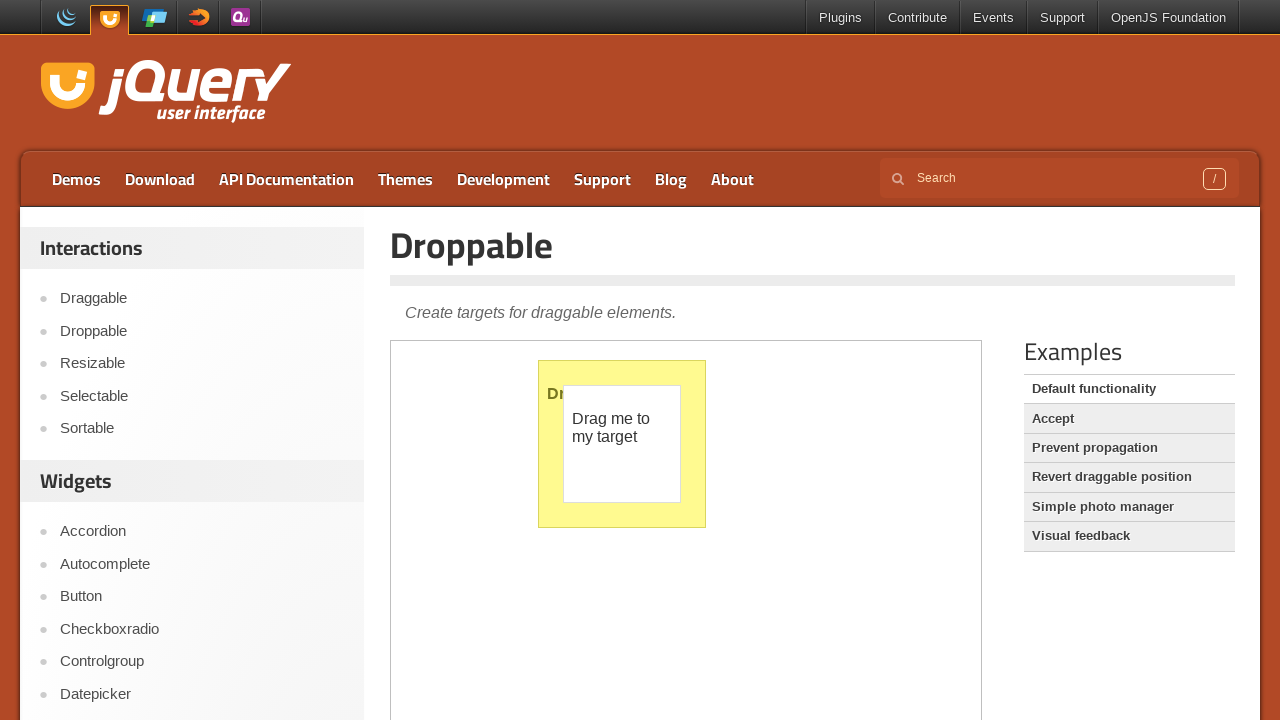

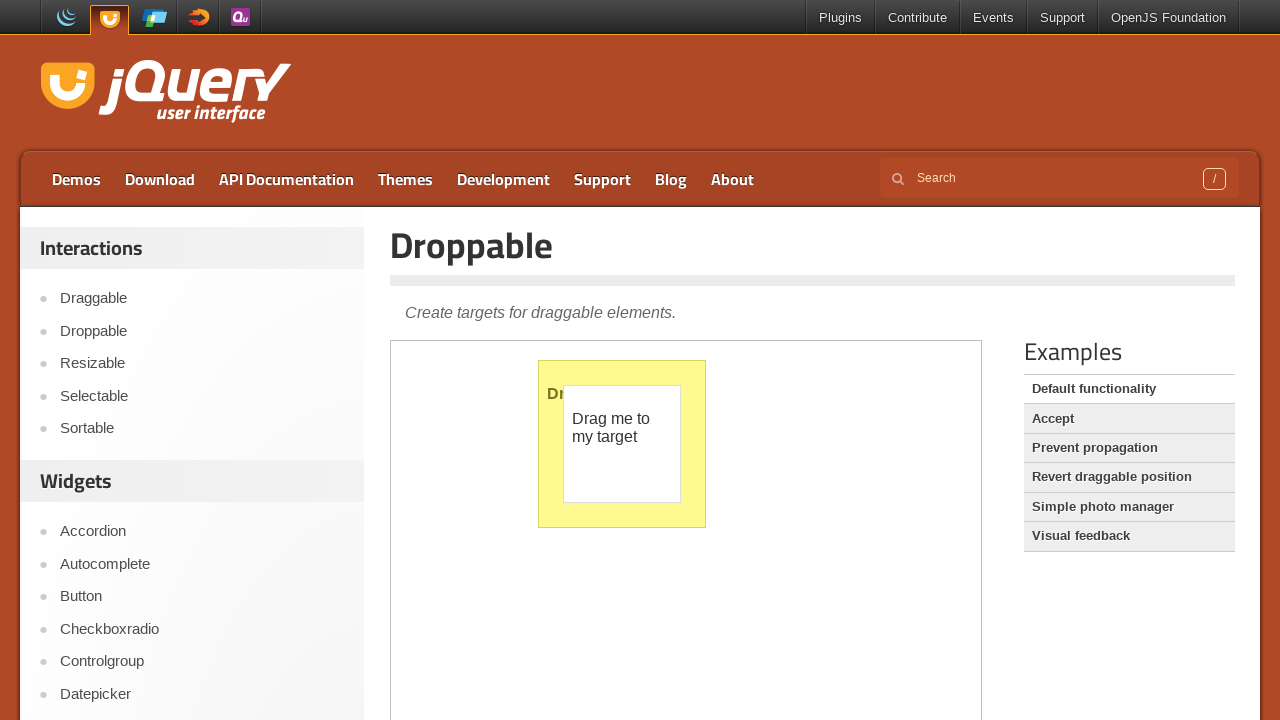